Tests checkbox functionality by locating two checkboxes and clicking them if they are not already selected

Starting URL: https://the-internet.herokuapp.com/checkboxes

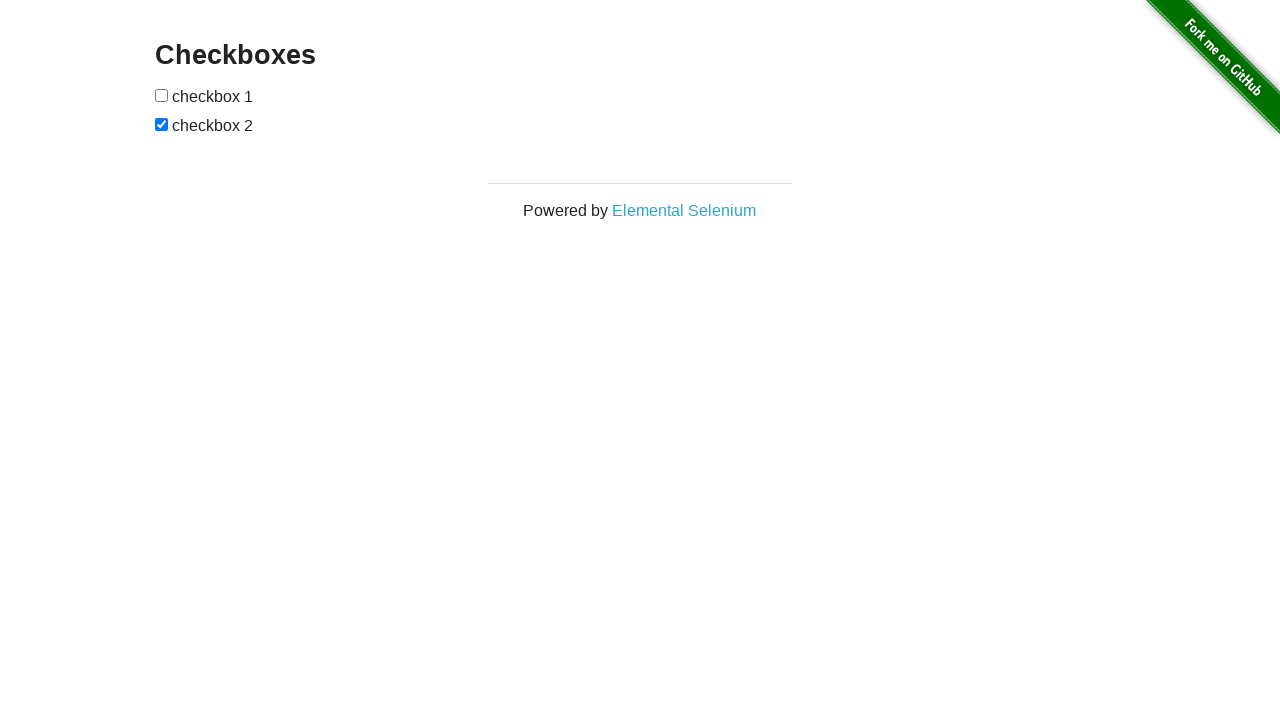

Located first checkbox element
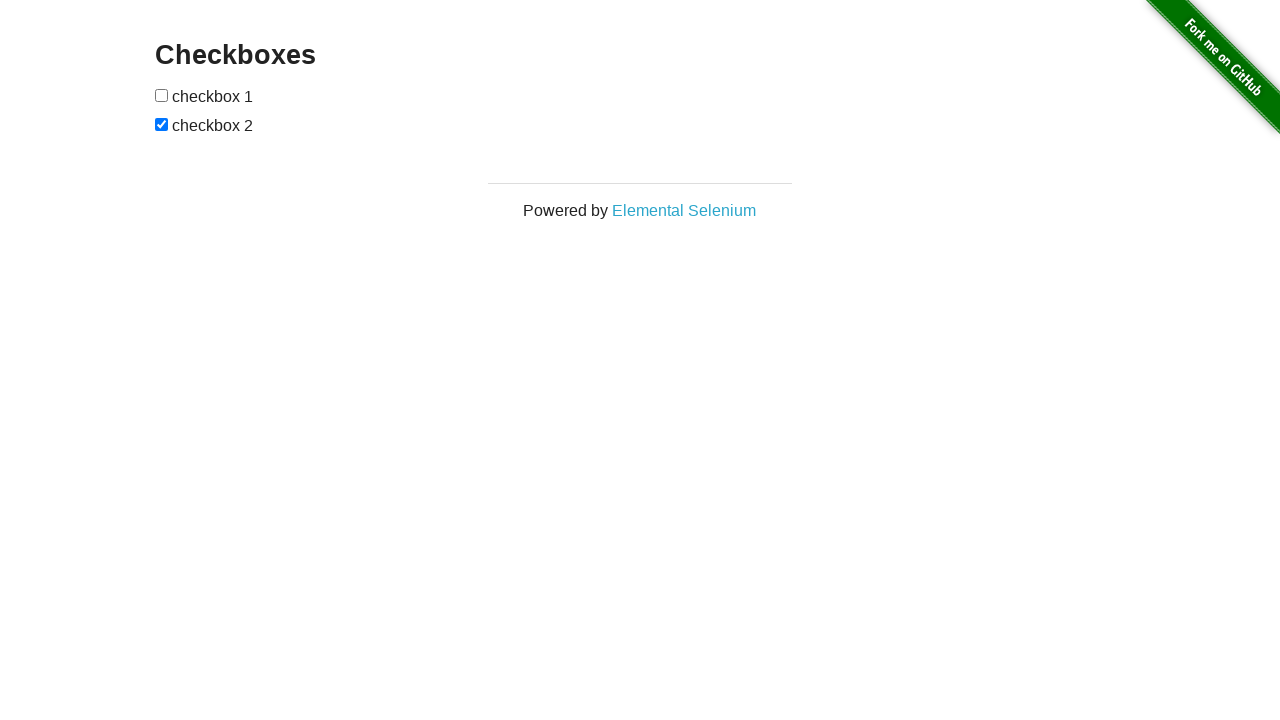

First checkbox is not selected, checking status
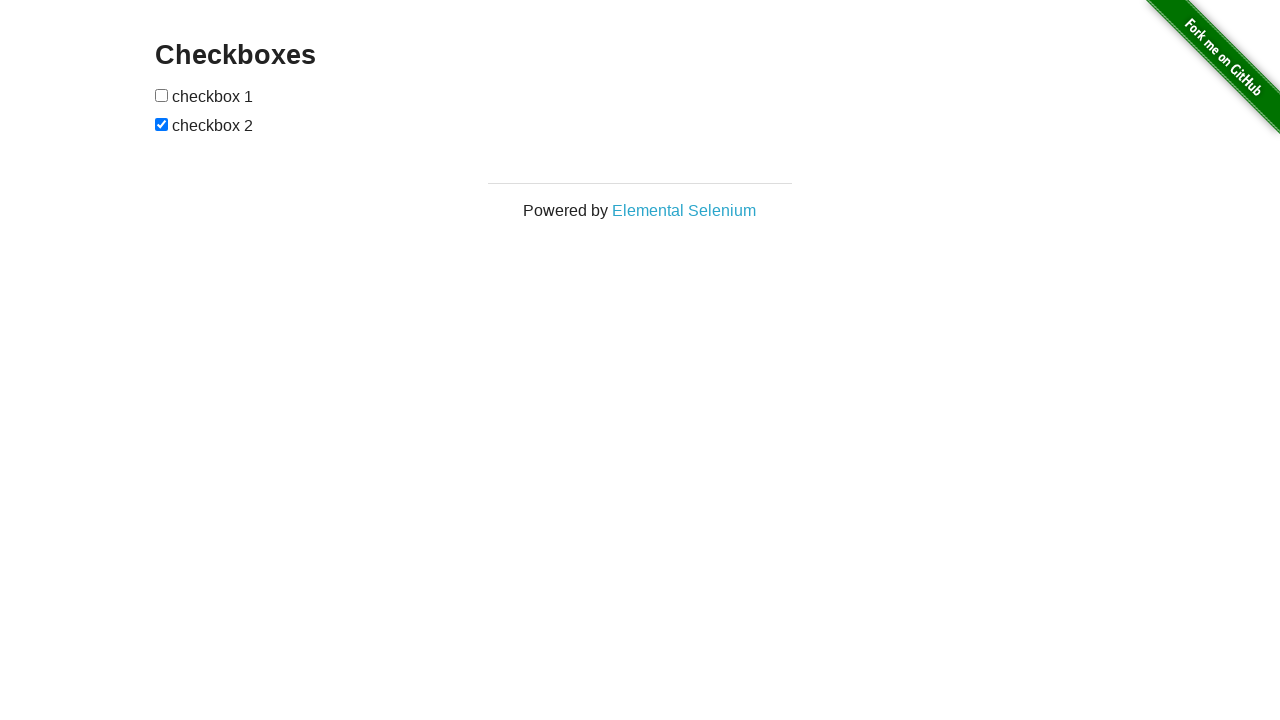

Clicked first checkbox to select it at (162, 95) on (//input[@type='checkbox'])[1]
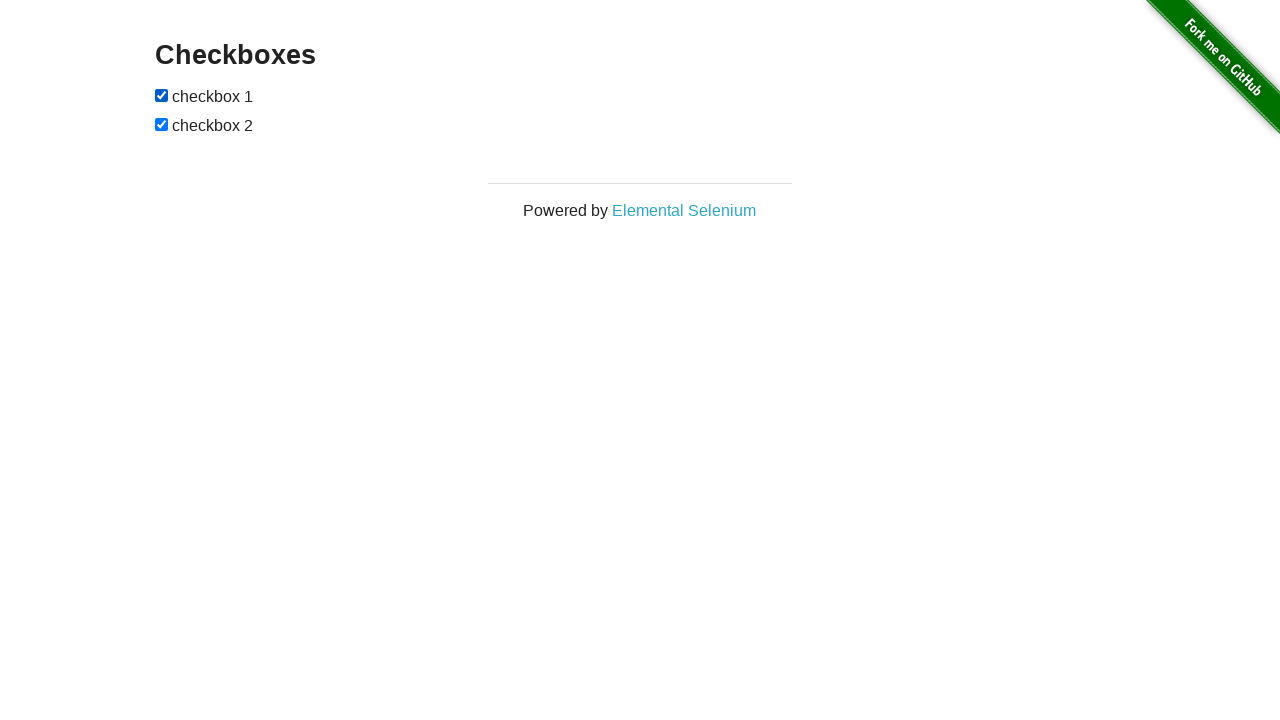

Located second checkbox element
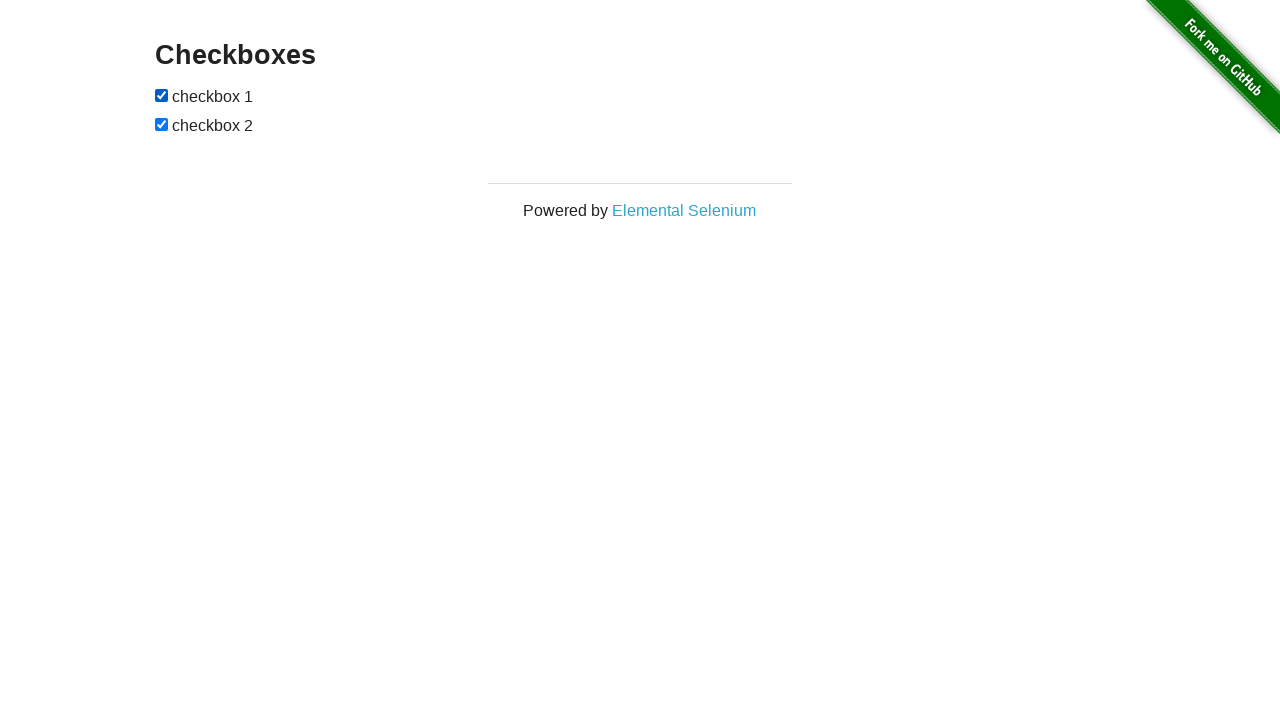

Second checkbox is already selected
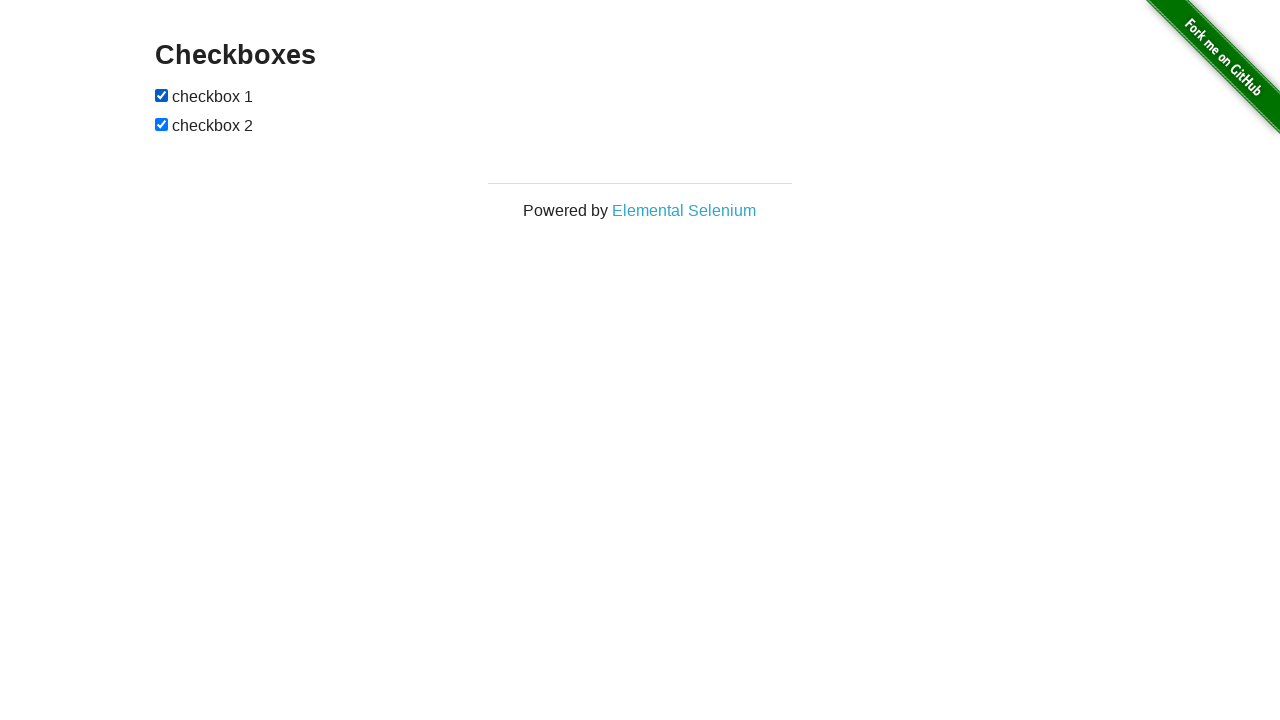

Waited 1 second for checkbox state to settle
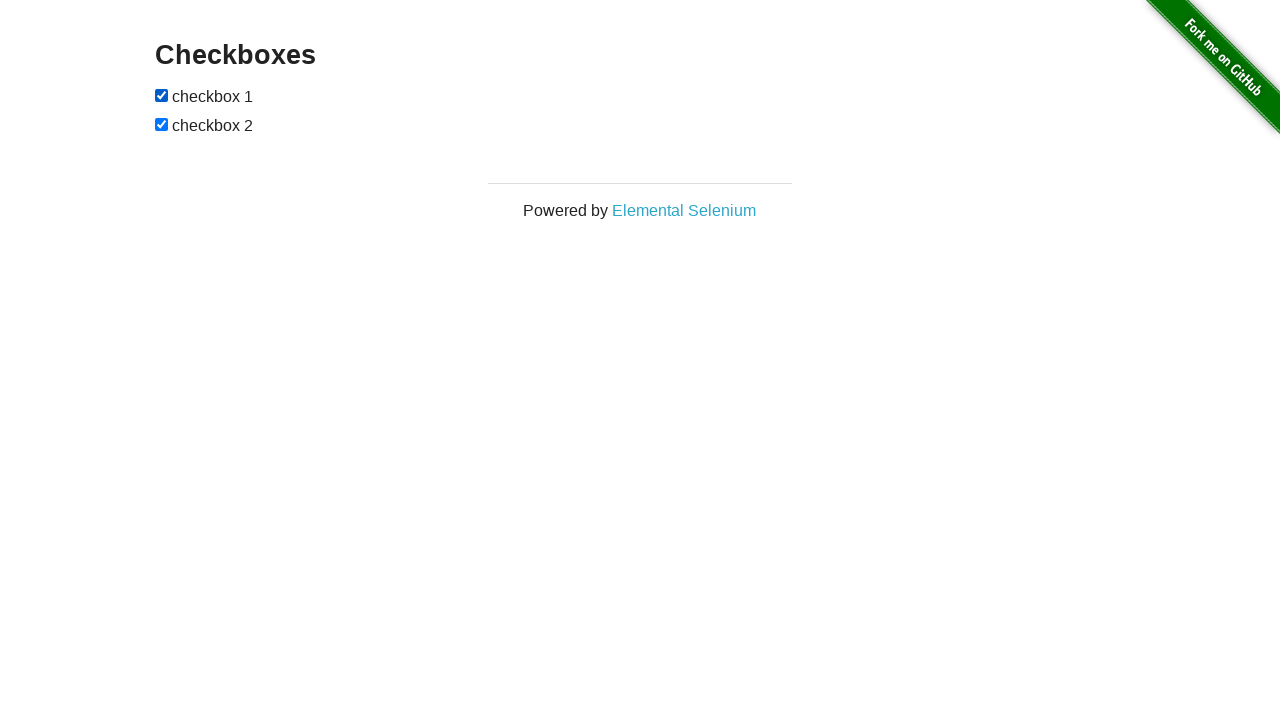

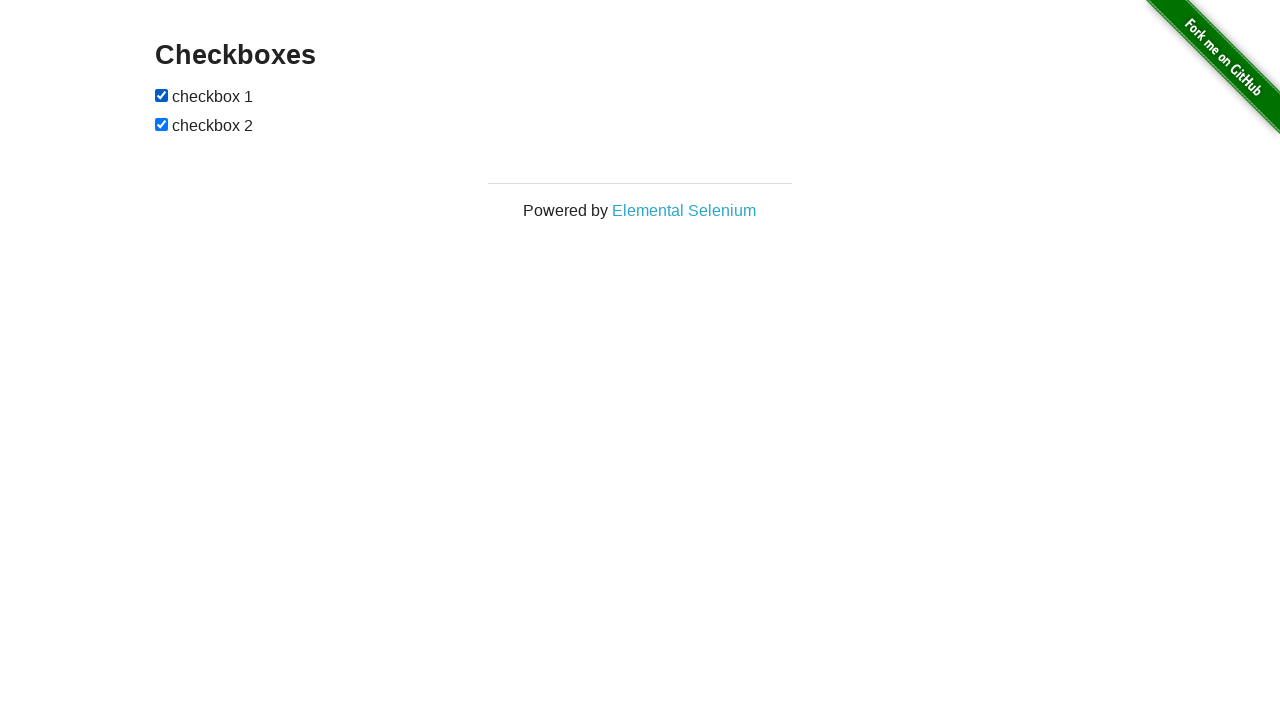